Tests the OFAC sanctions search functionality by selecting a country and entity type from dropdowns and submitting a search query.

Starting URL: https://sanctionssearch.ofac.treas.gov/

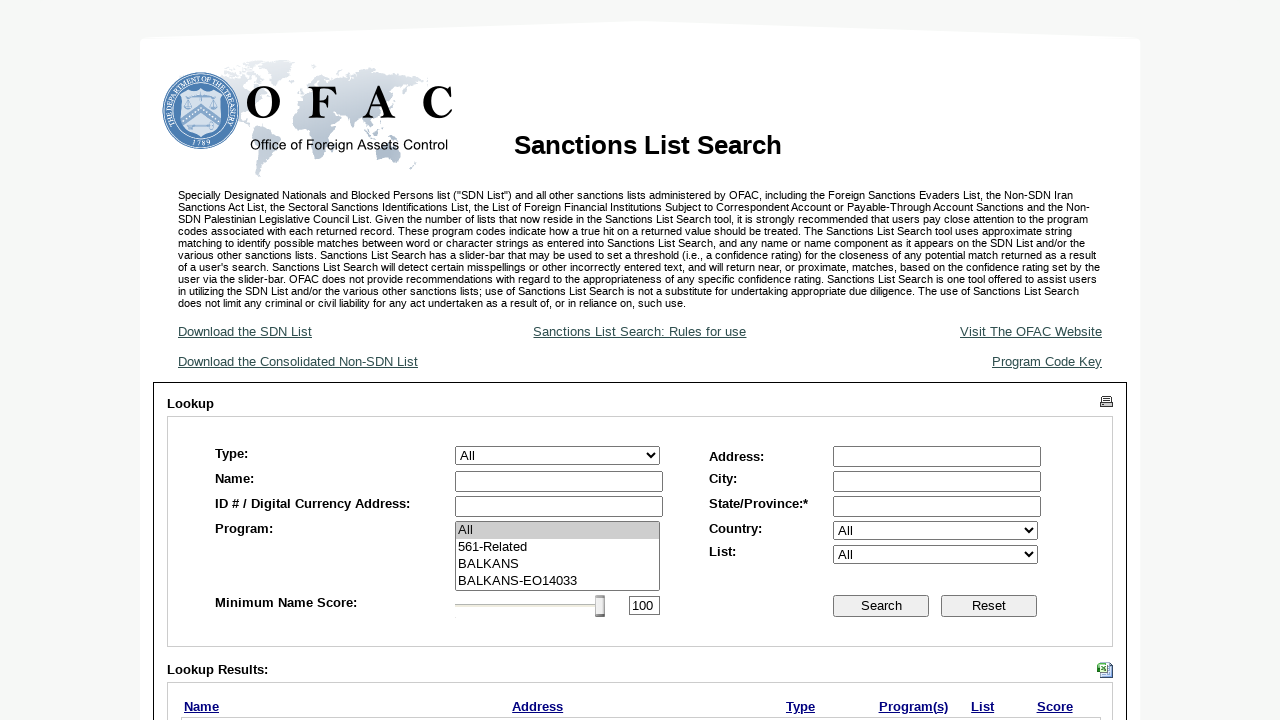

Selected 'Taiwan' from country dropdown on #ctl00_MainContent_ddlCountry
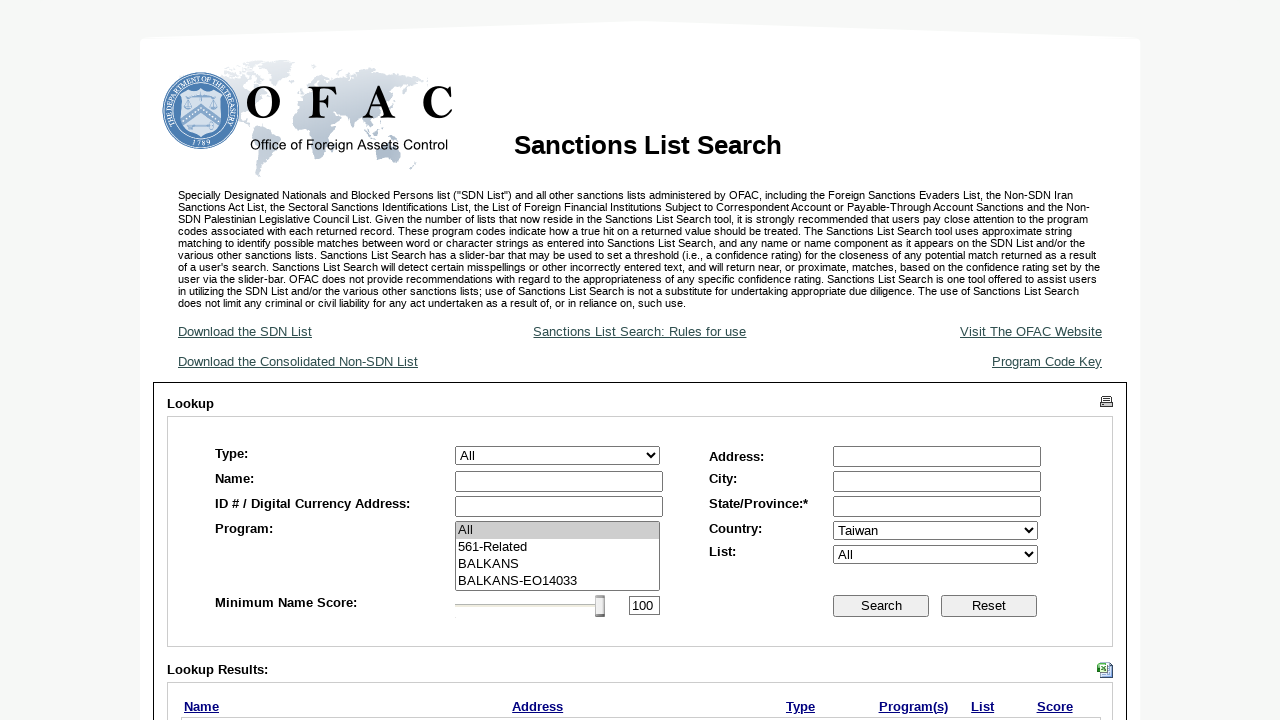

Selected 'Entity' from entity type dropdown on #ctl00_MainContent_ddlType
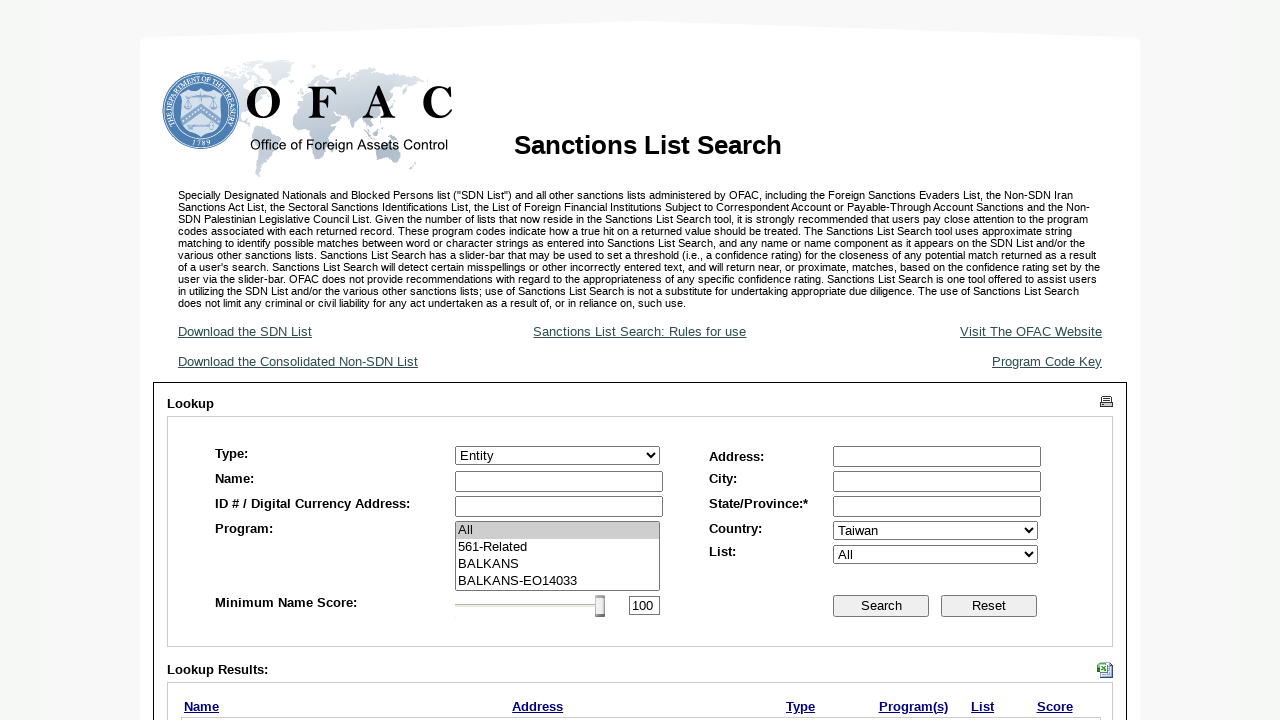

Clicked search button to submit OFAC sanctions search query at (881, 606) on input[name='ctl00$MainContent$btnSearch']
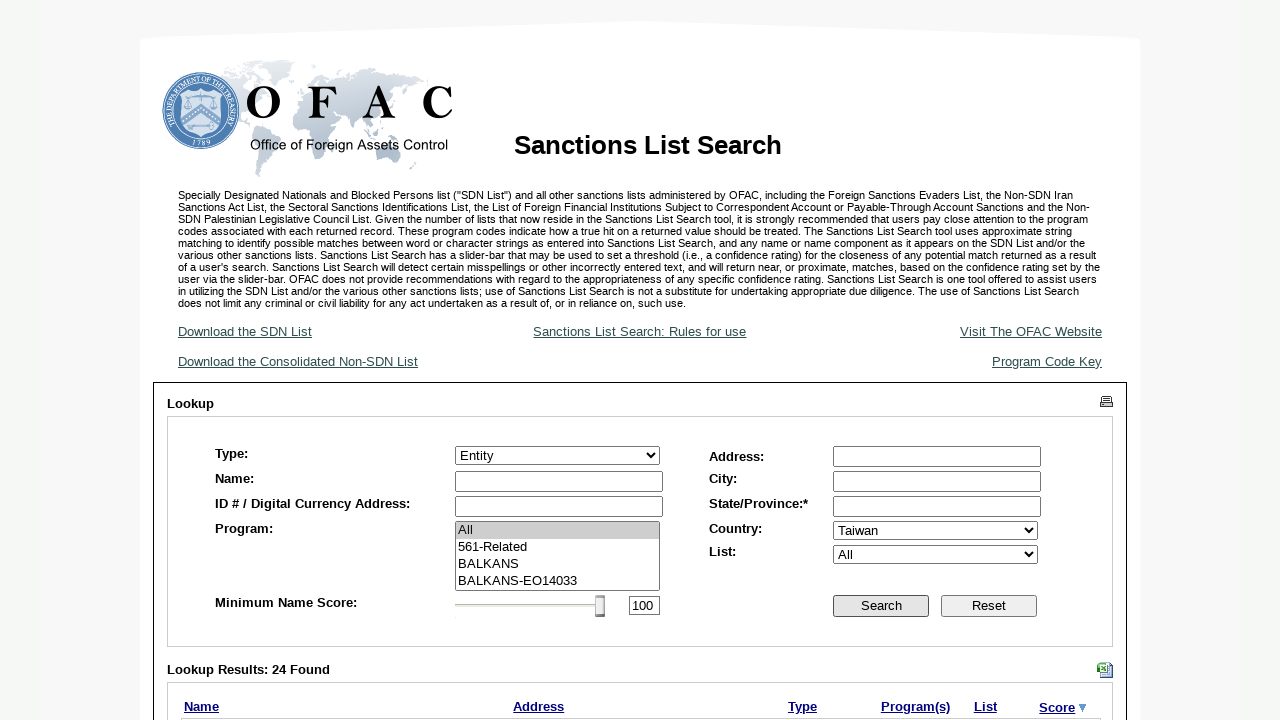

Search results loaded successfully
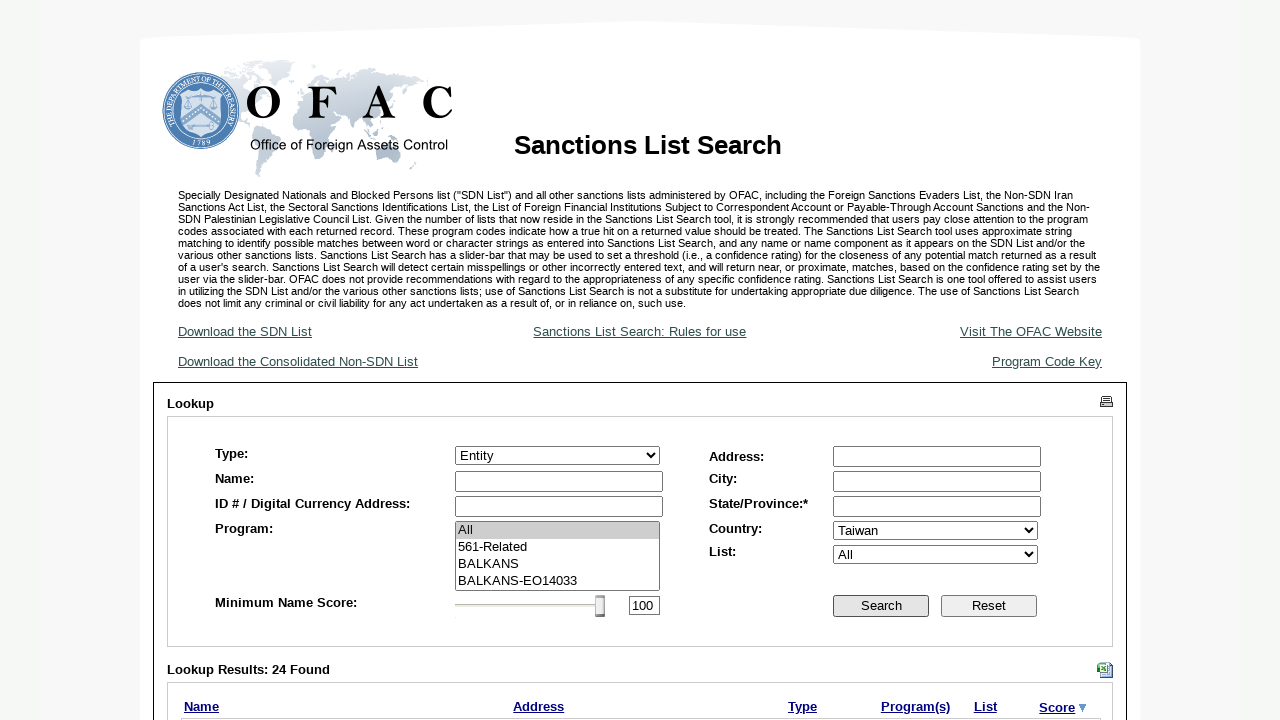

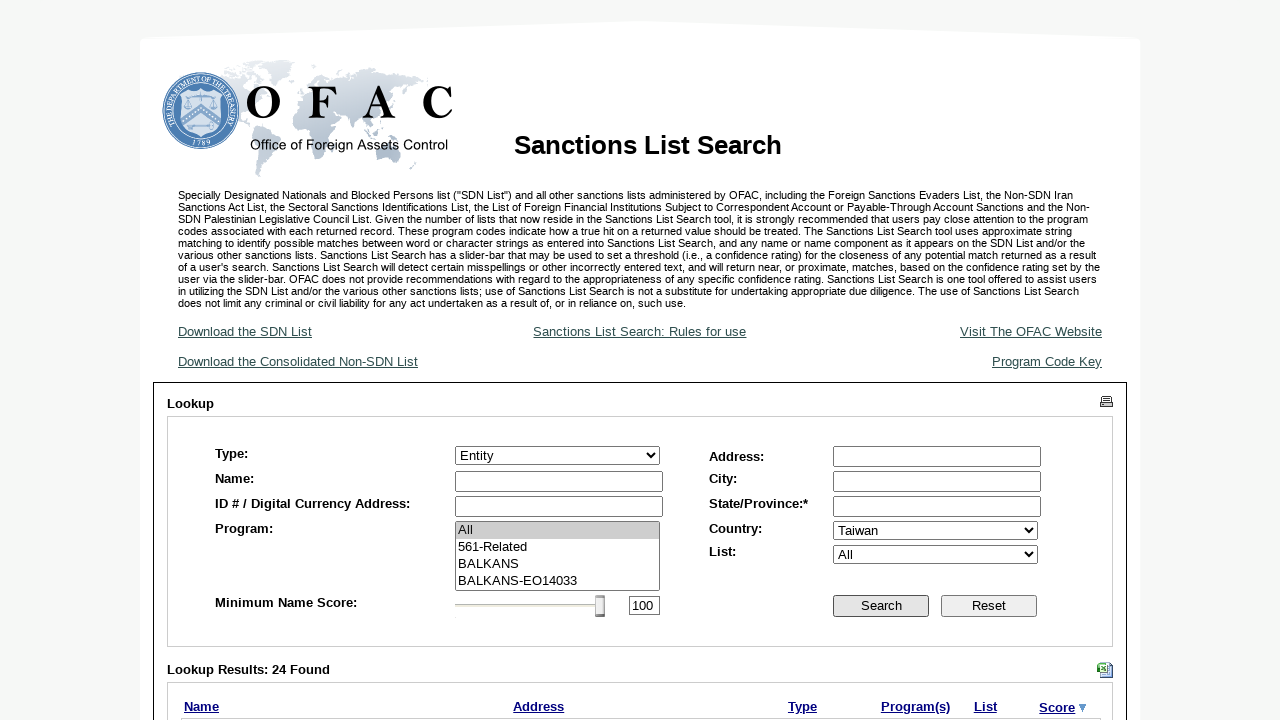